Tests that a todo item is removed when edited to an empty string

Starting URL: https://demo.playwright.dev/todomvc

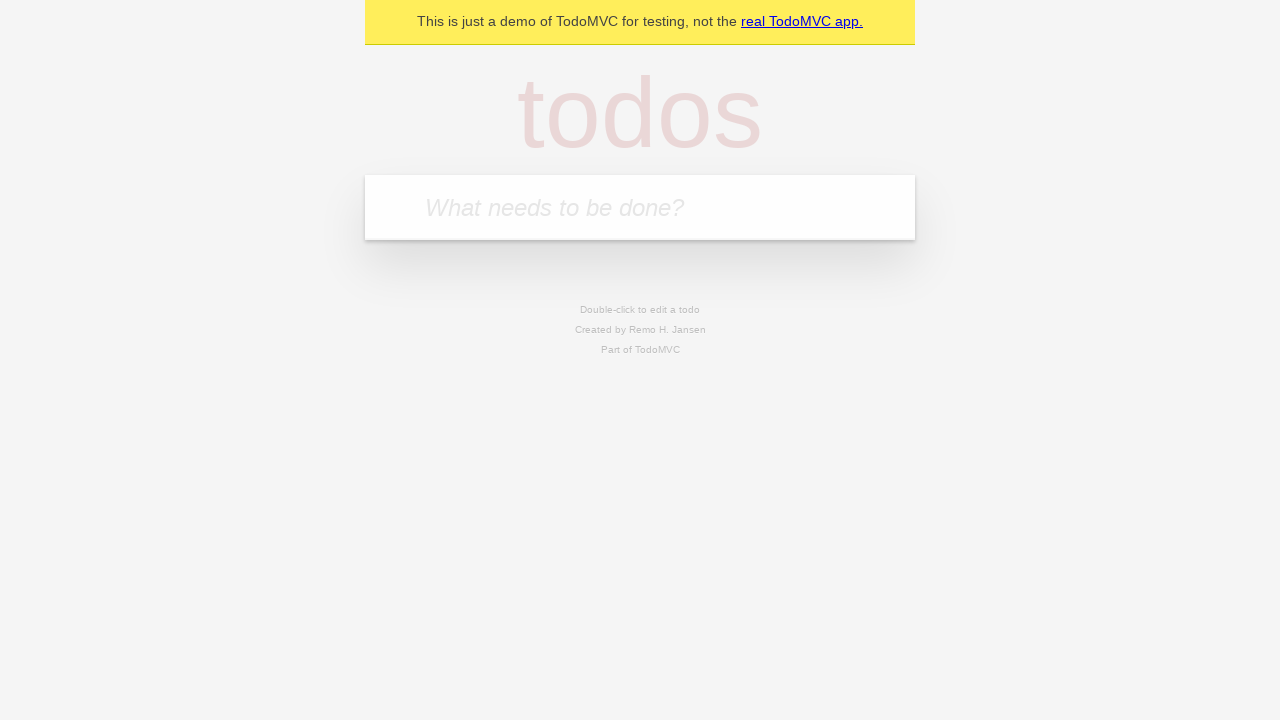

Filled todo input with 'buy some cheese' on internal:attr=[placeholder="What needs to be done?"i]
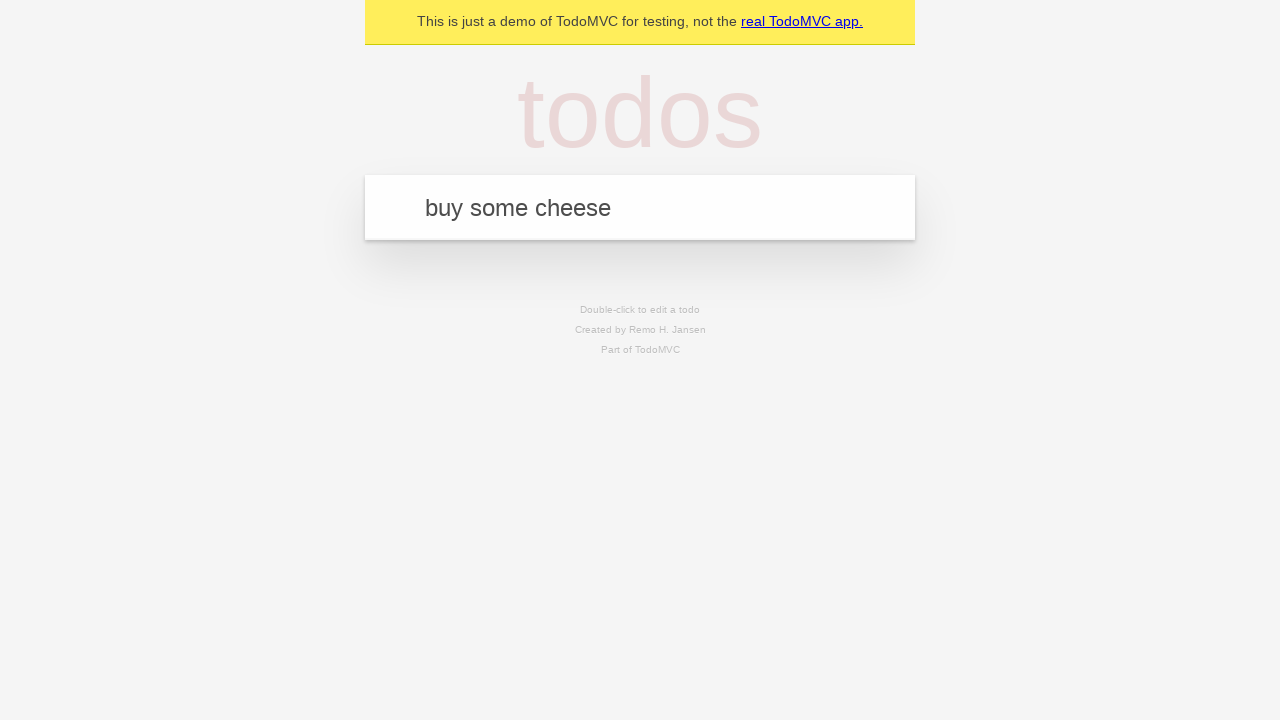

Pressed Enter to create first todo on internal:attr=[placeholder="What needs to be done?"i]
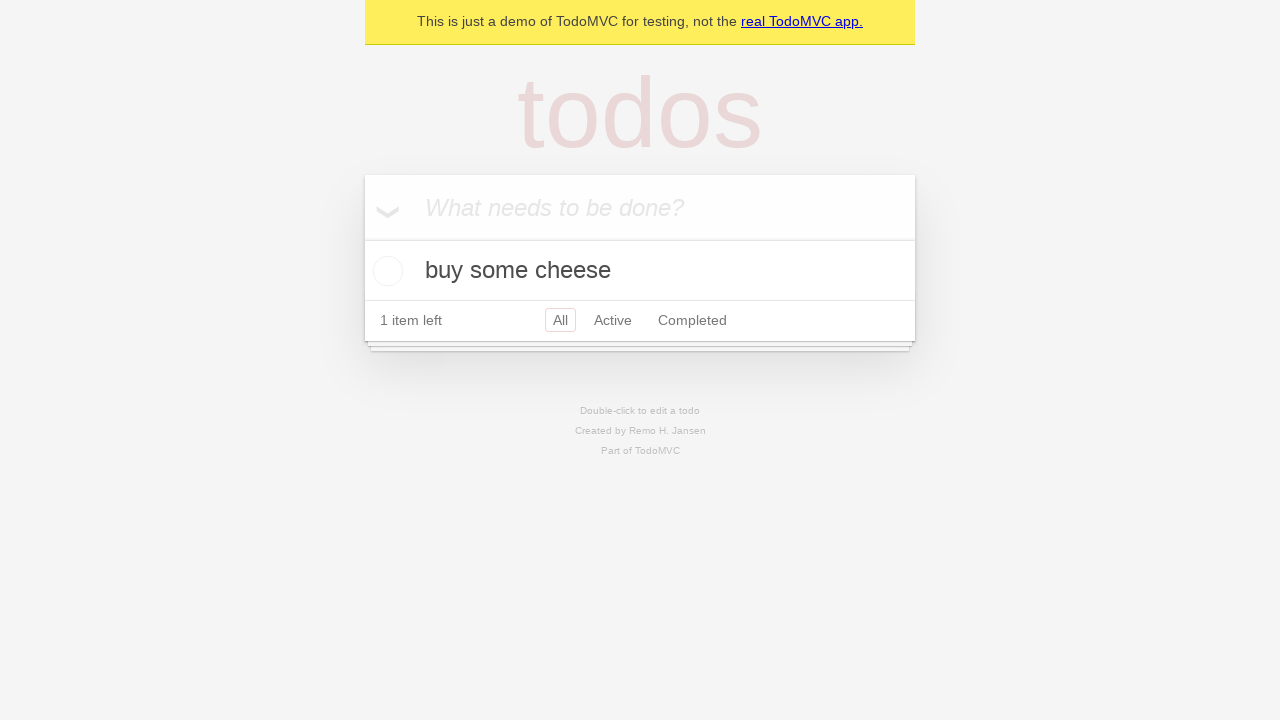

Filled todo input with 'feed the cat' on internal:attr=[placeholder="What needs to be done?"i]
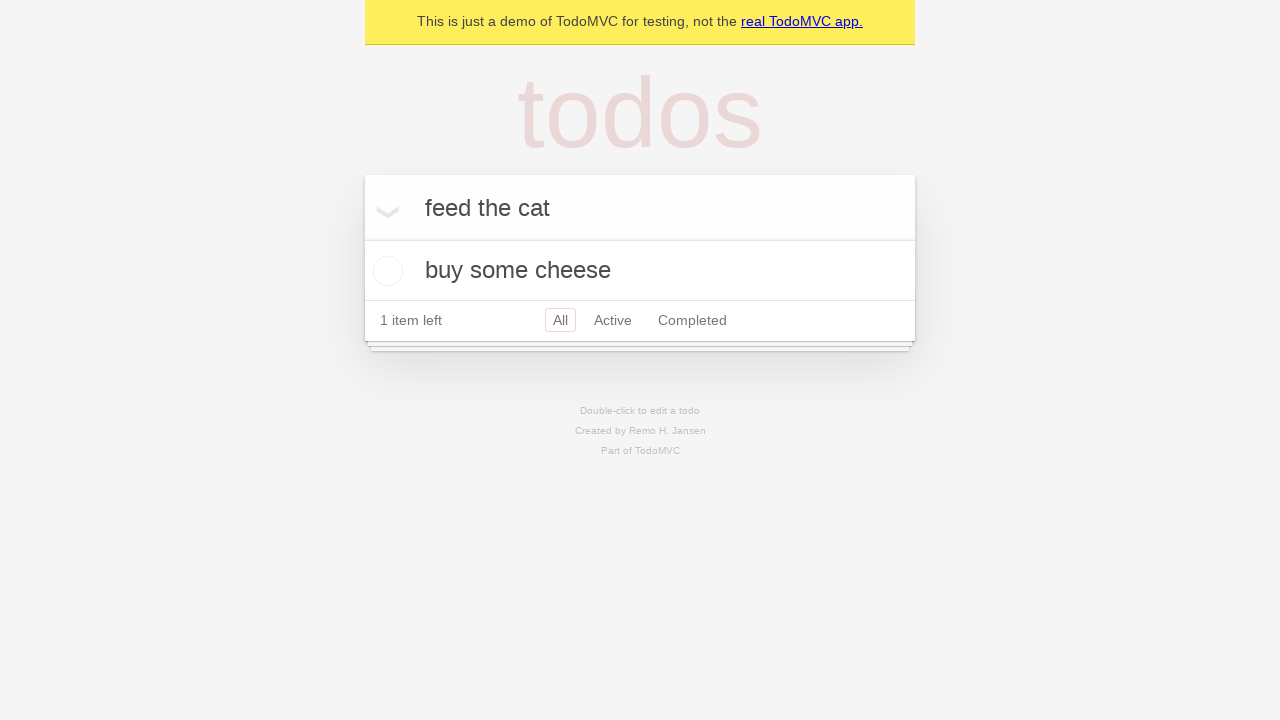

Pressed Enter to create second todo on internal:attr=[placeholder="What needs to be done?"i]
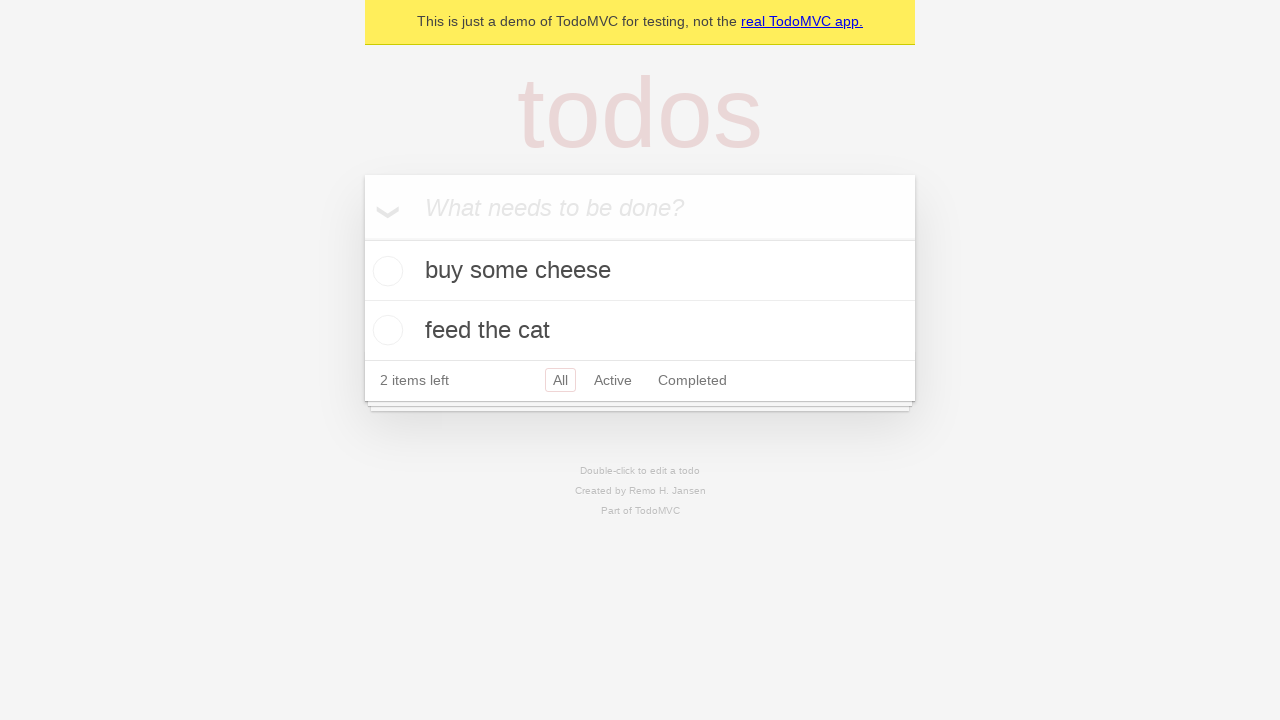

Filled todo input with 'book a doctors appointment' on internal:attr=[placeholder="What needs to be done?"i]
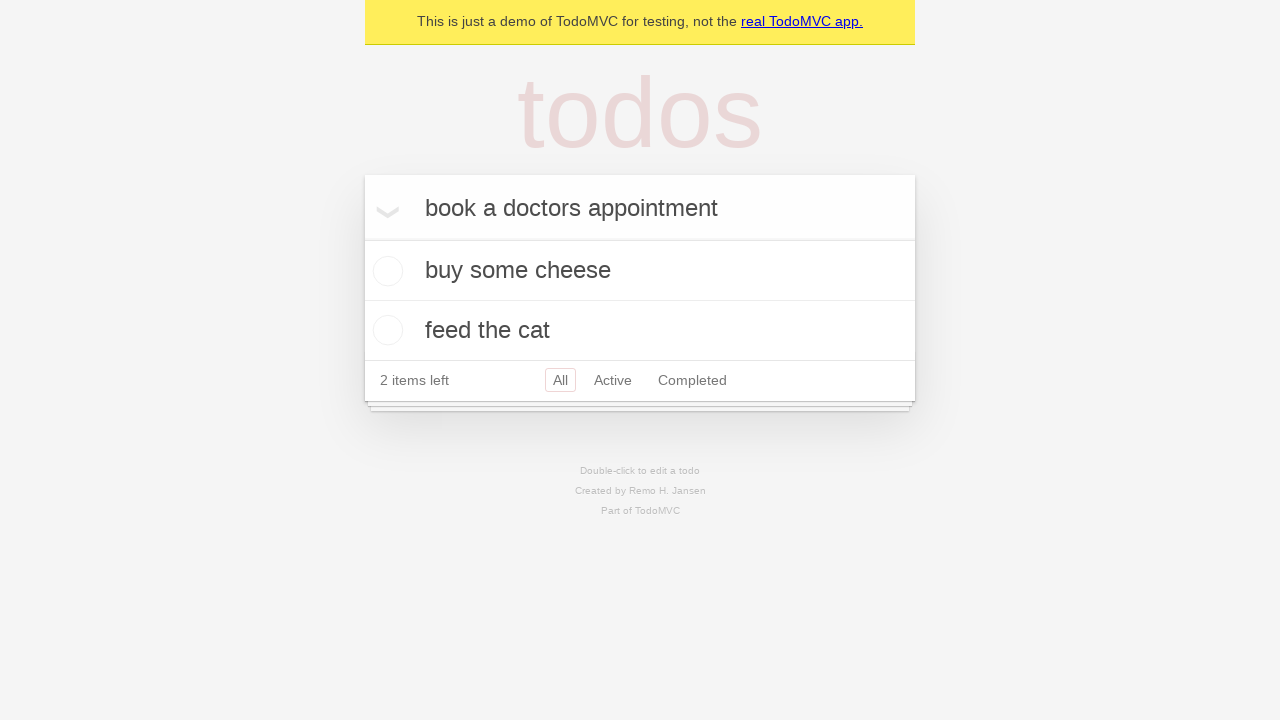

Pressed Enter to create third todo on internal:attr=[placeholder="What needs to be done?"i]
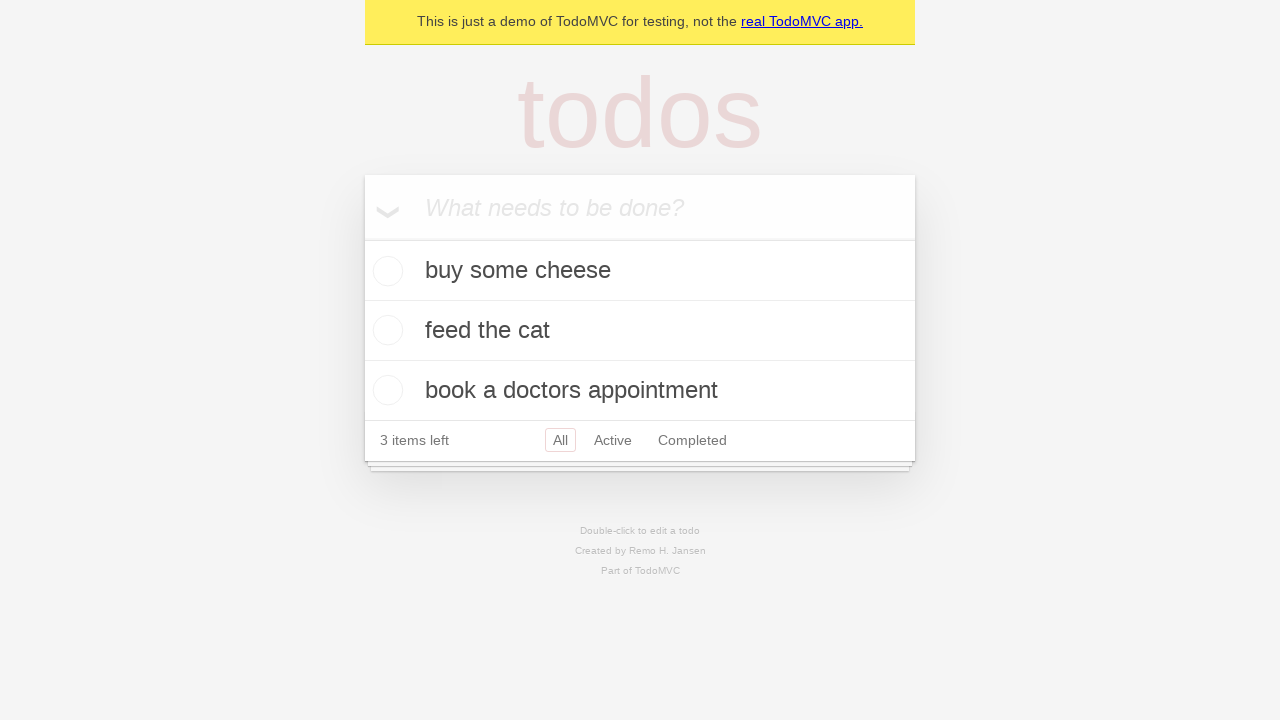

Double-clicked second todo item to enter edit mode at (640, 331) on internal:testid=[data-testid="todo-item"s] >> nth=1
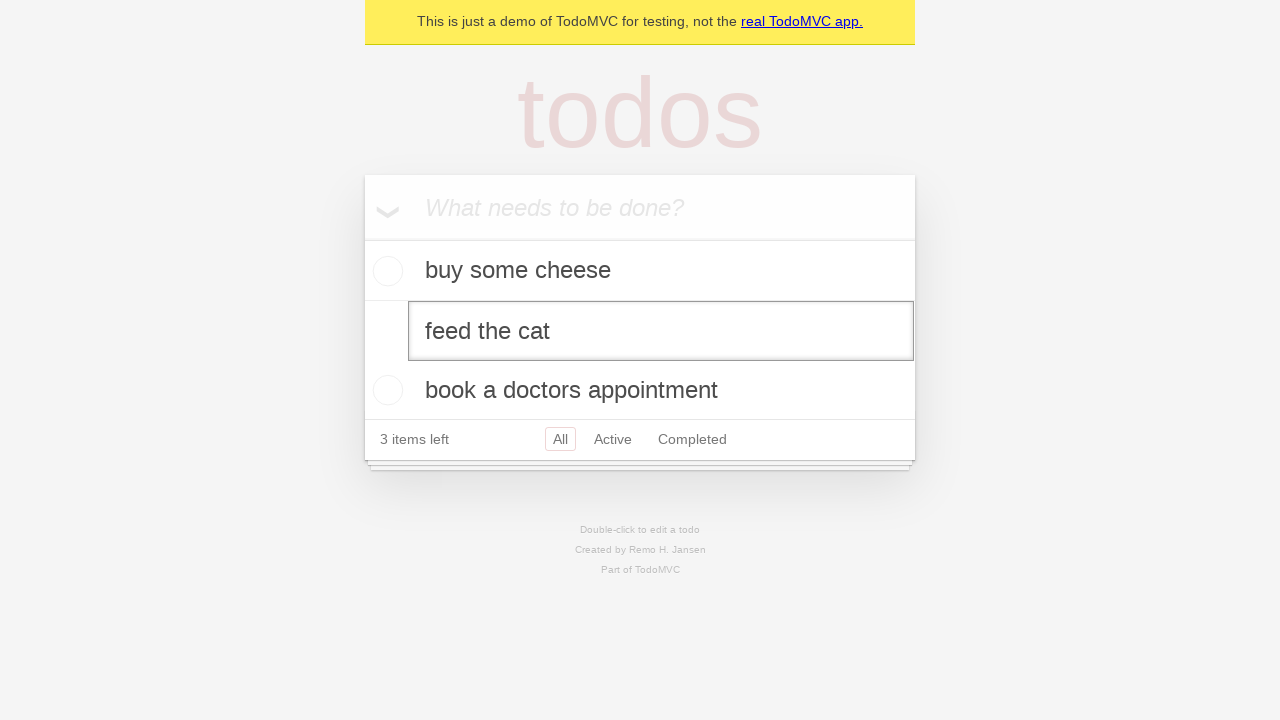

Cleared todo text by filling edit field with empty string on internal:testid=[data-testid="todo-item"s] >> nth=1 >> internal:role=textbox[nam
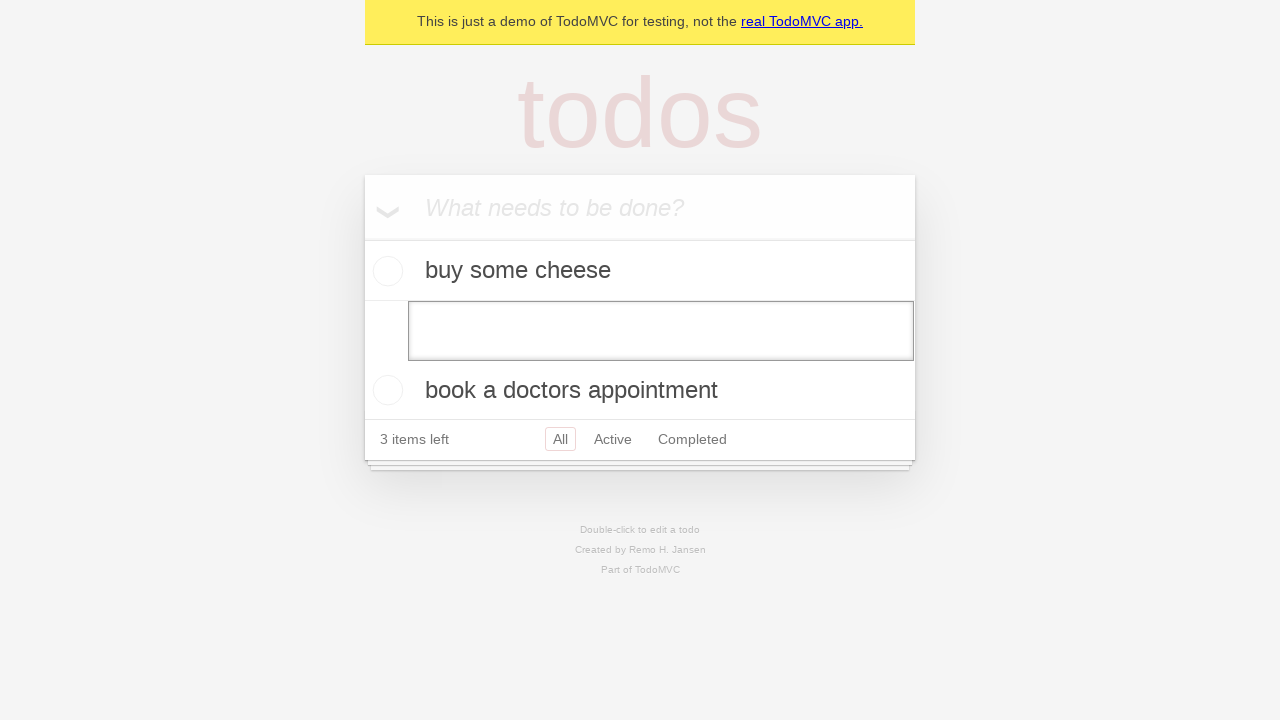

Pressed Enter to confirm edit with empty string, removing the todo item on internal:testid=[data-testid="todo-item"s] >> nth=1 >> internal:role=textbox[nam
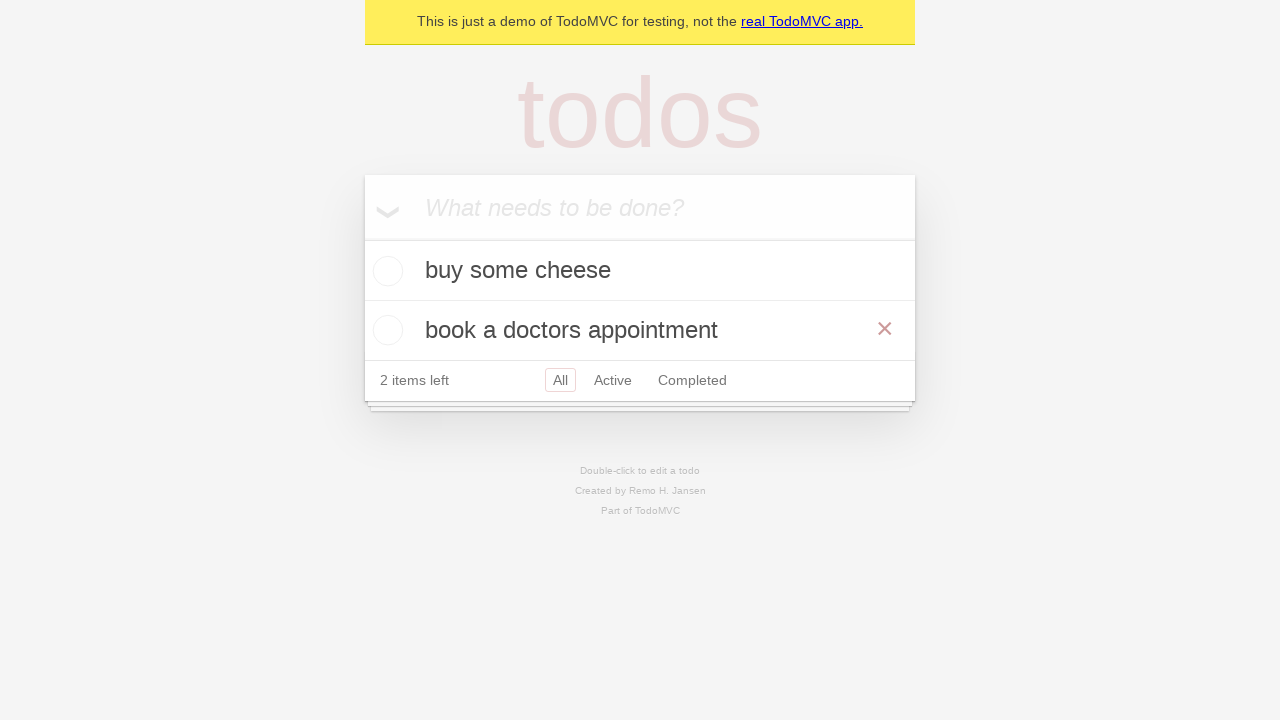

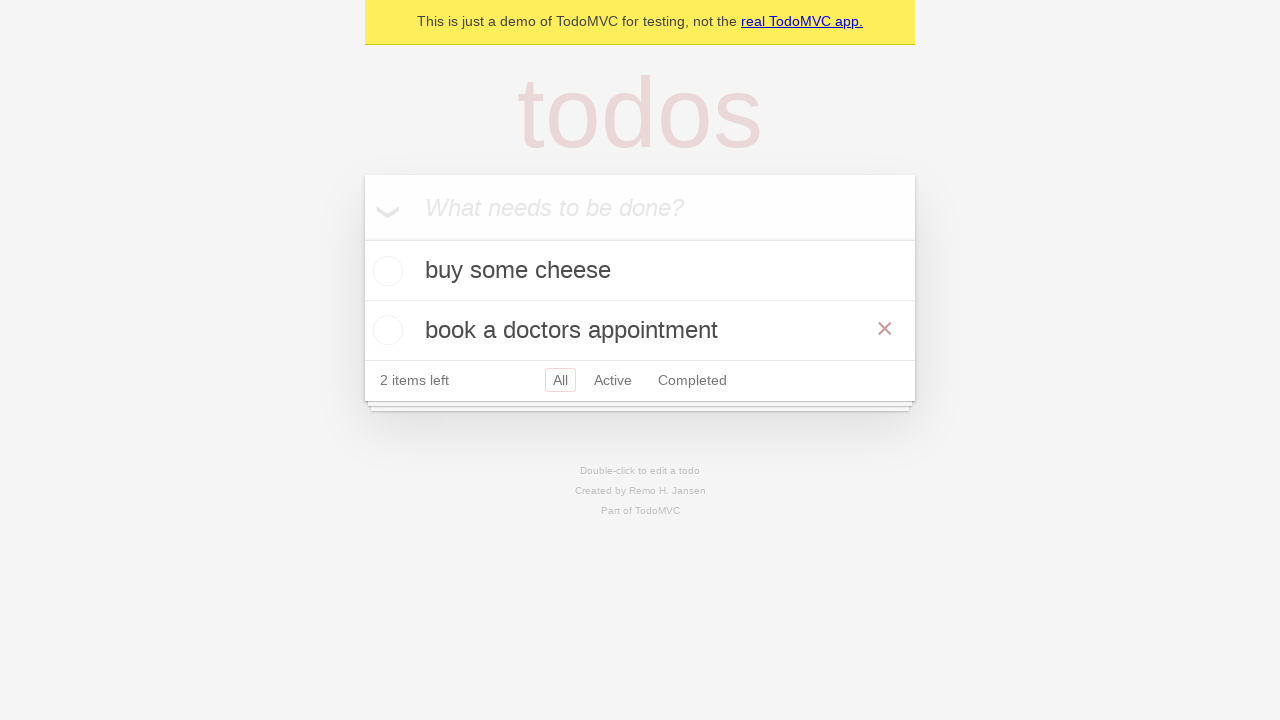